Tests a simple form by filling in first name, last name, city, and country fields, then clicking the submit button.

Starting URL: http://suninjuly.github.io/simple_form_find_task.html

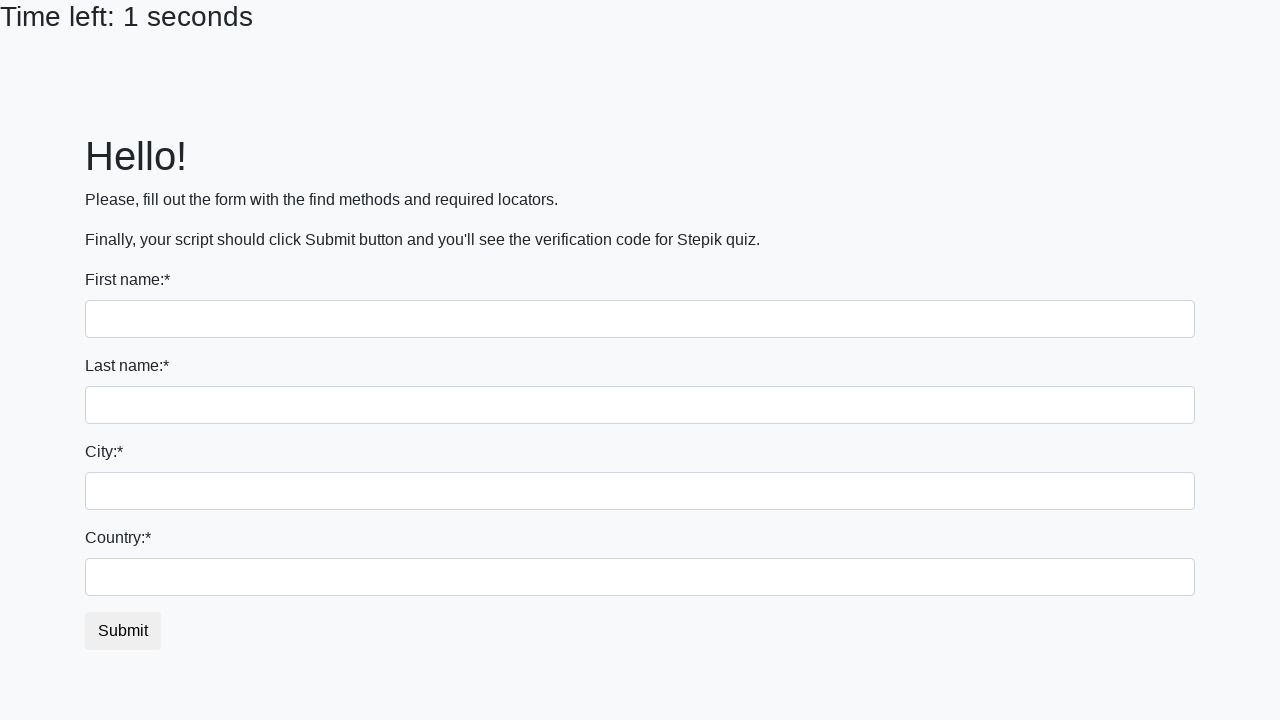

Filled first name field with 'Elena' on input[name='first_name']
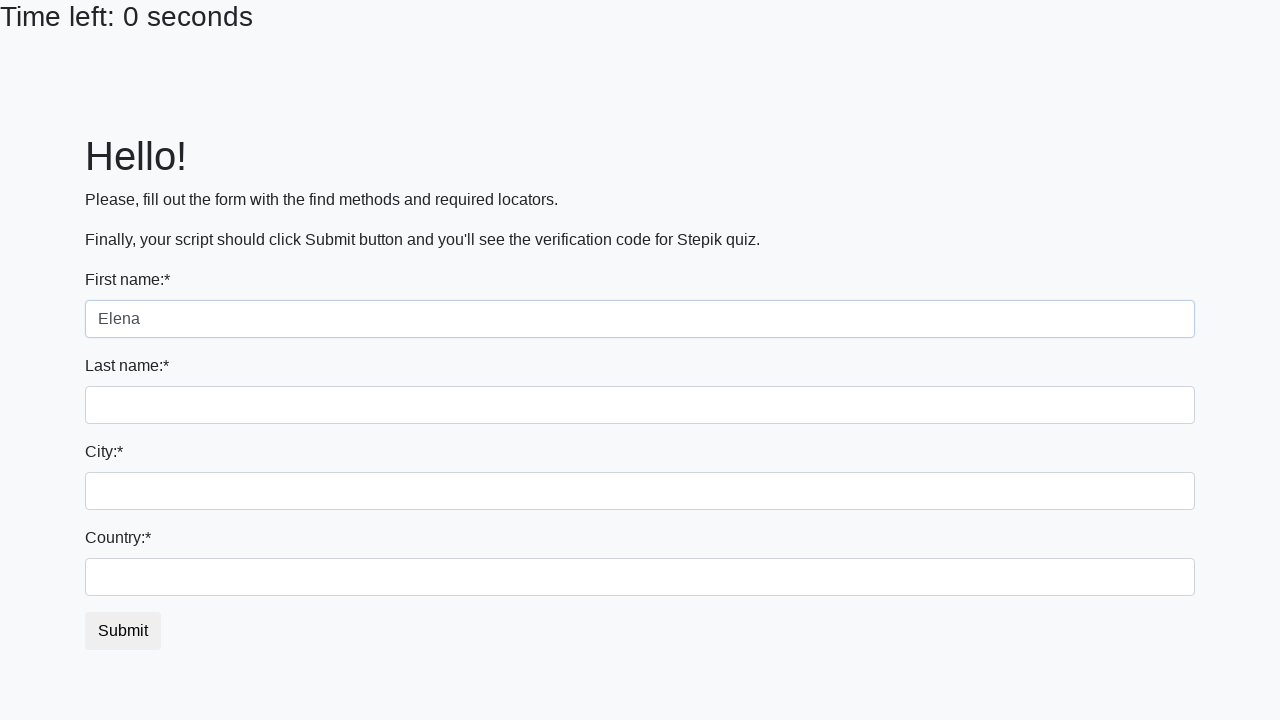

Filled last name field with 'Donyakina' on input[name='last_name']
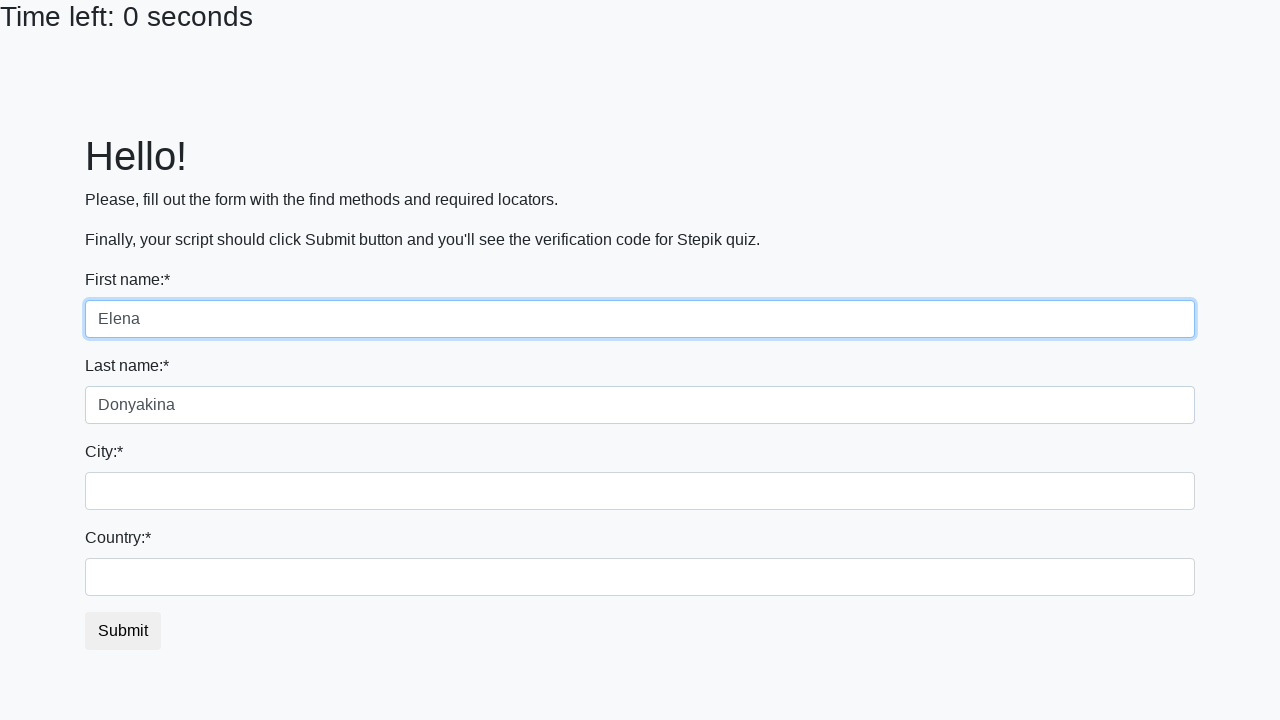

Filled city field with 'Moscow' on .city
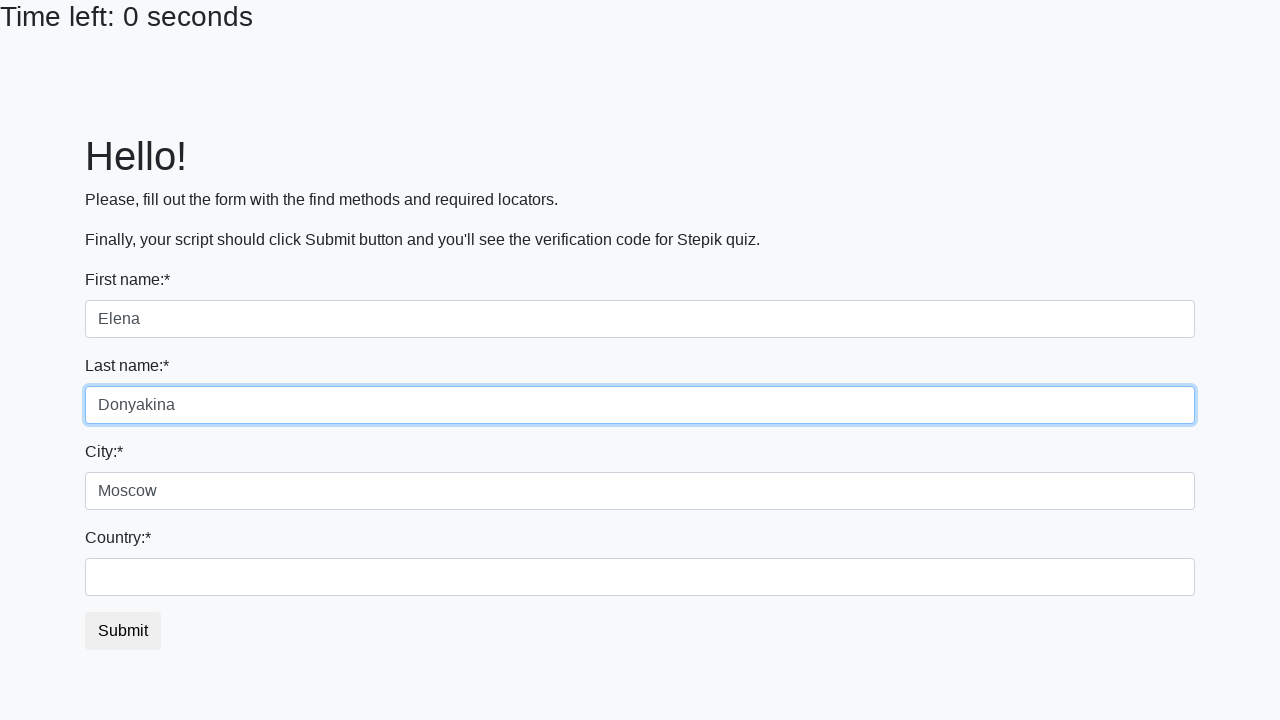

Filled country field with 'Russia' on #country
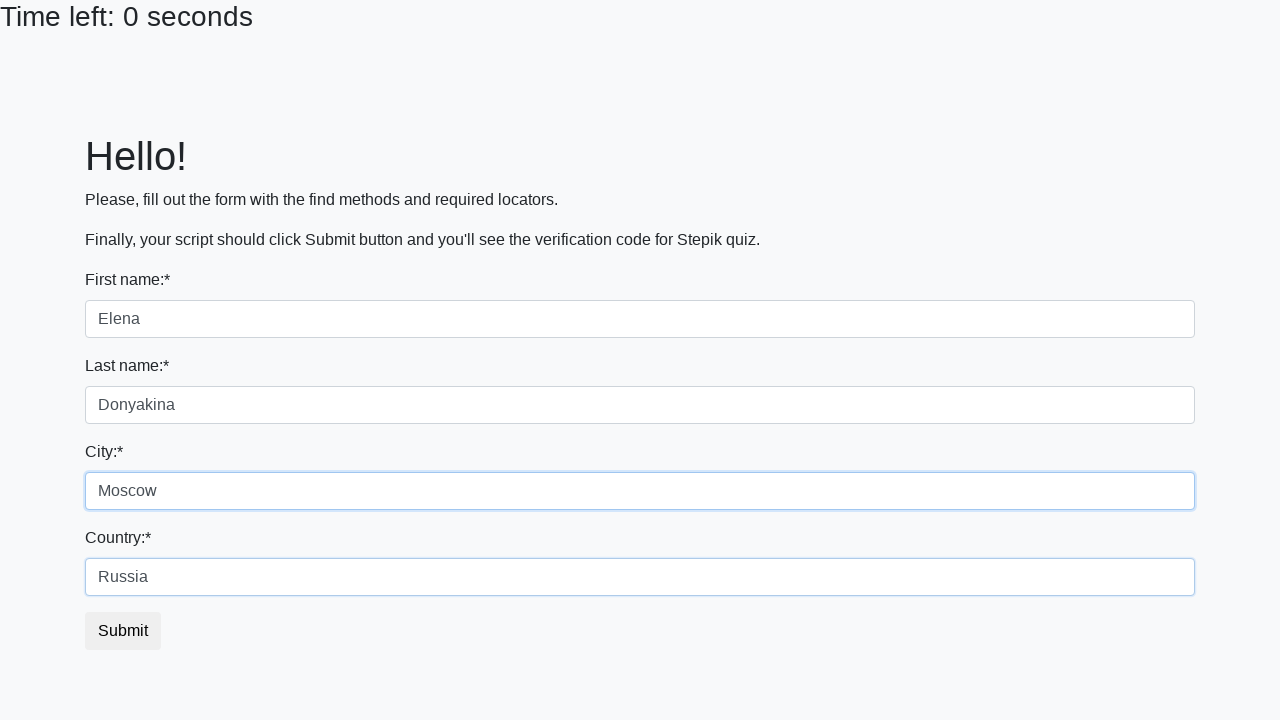

Clicked submit button to submit the form at (123, 631) on button.btn
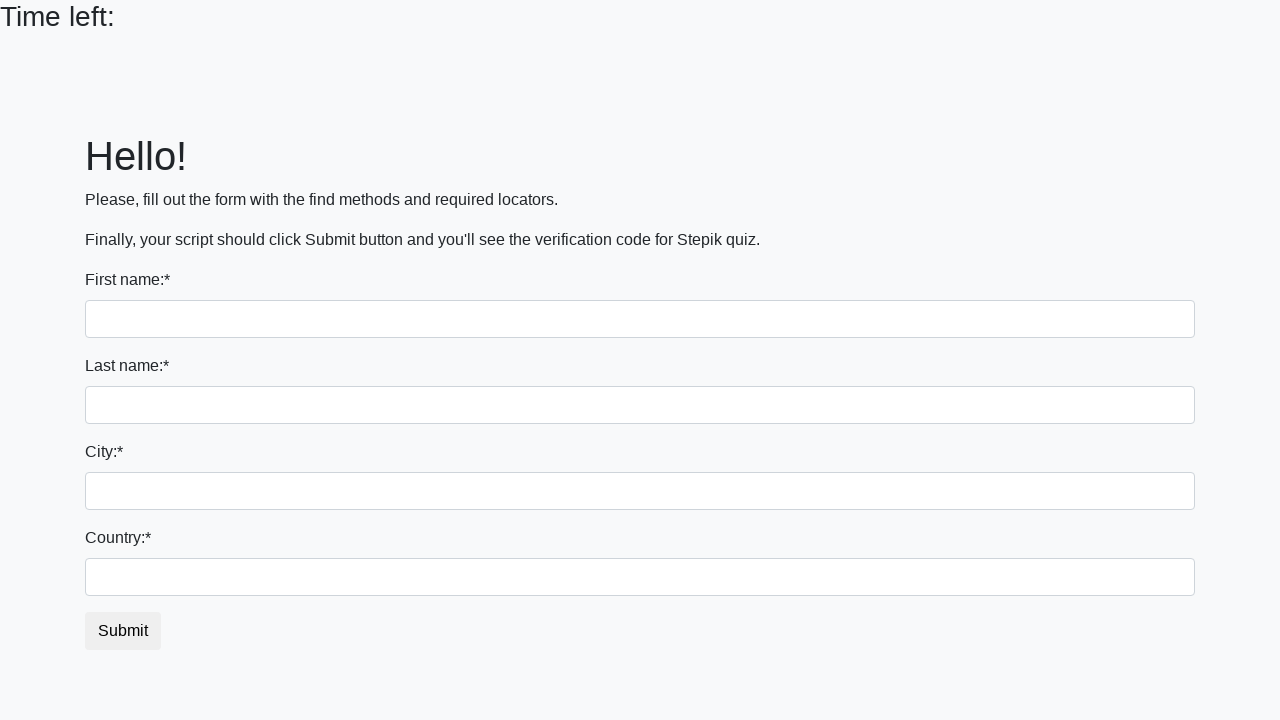

Waited 2 seconds for form submission to complete
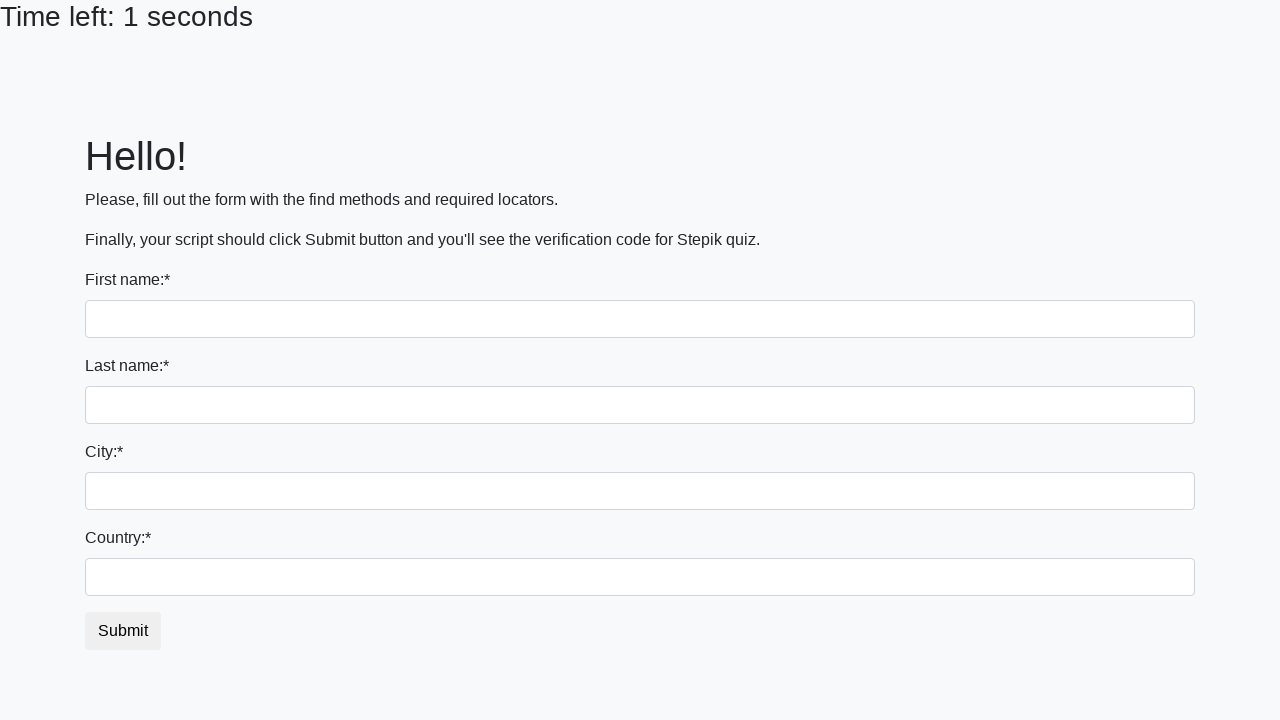

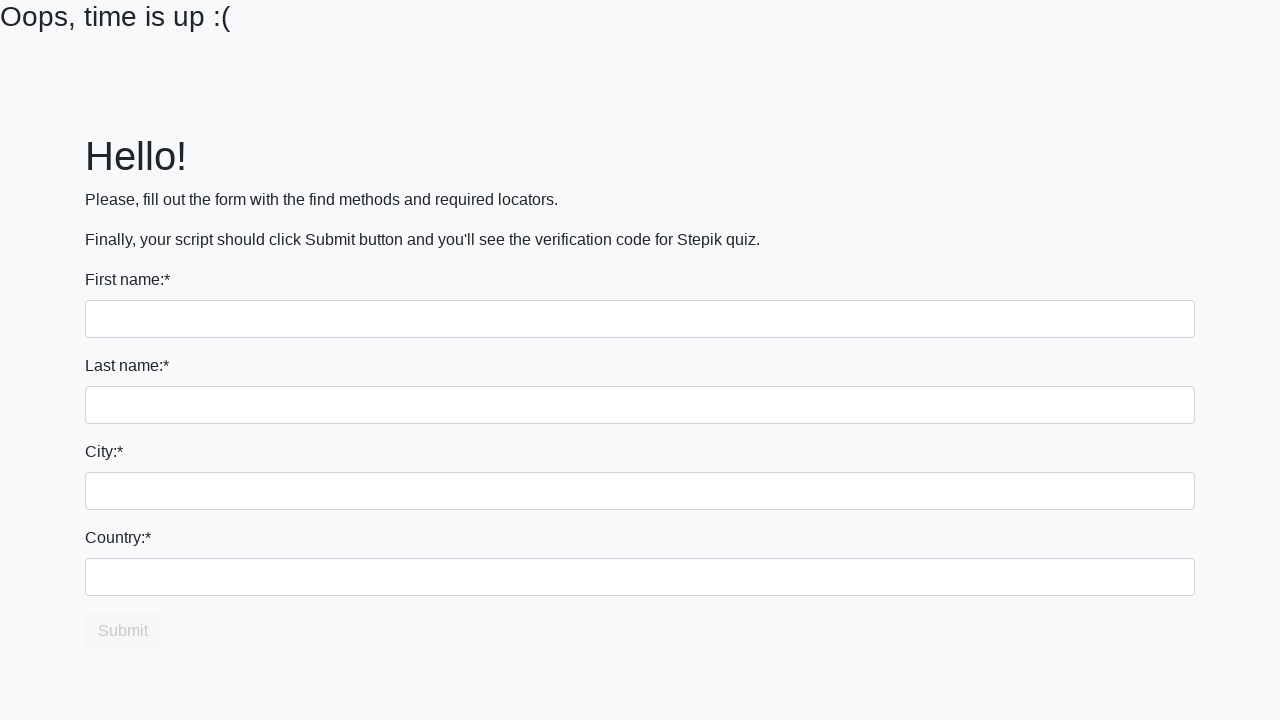